Tests JavaScript prompt dialog by clicking the JS Prompt button, entering text, and accepting the prompt

Starting URL: https://the-internet.herokuapp.com/javascript_alerts

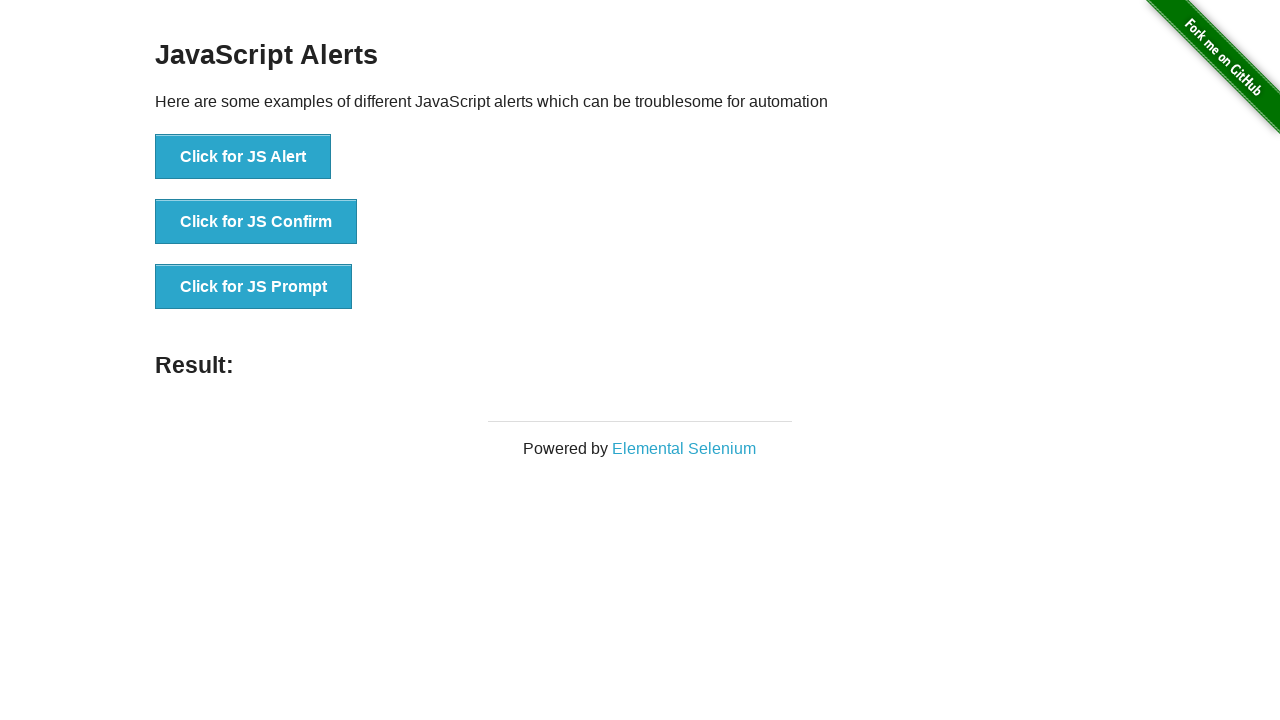

Set up dialog handler to accept prompt with text 'I love Selenium'
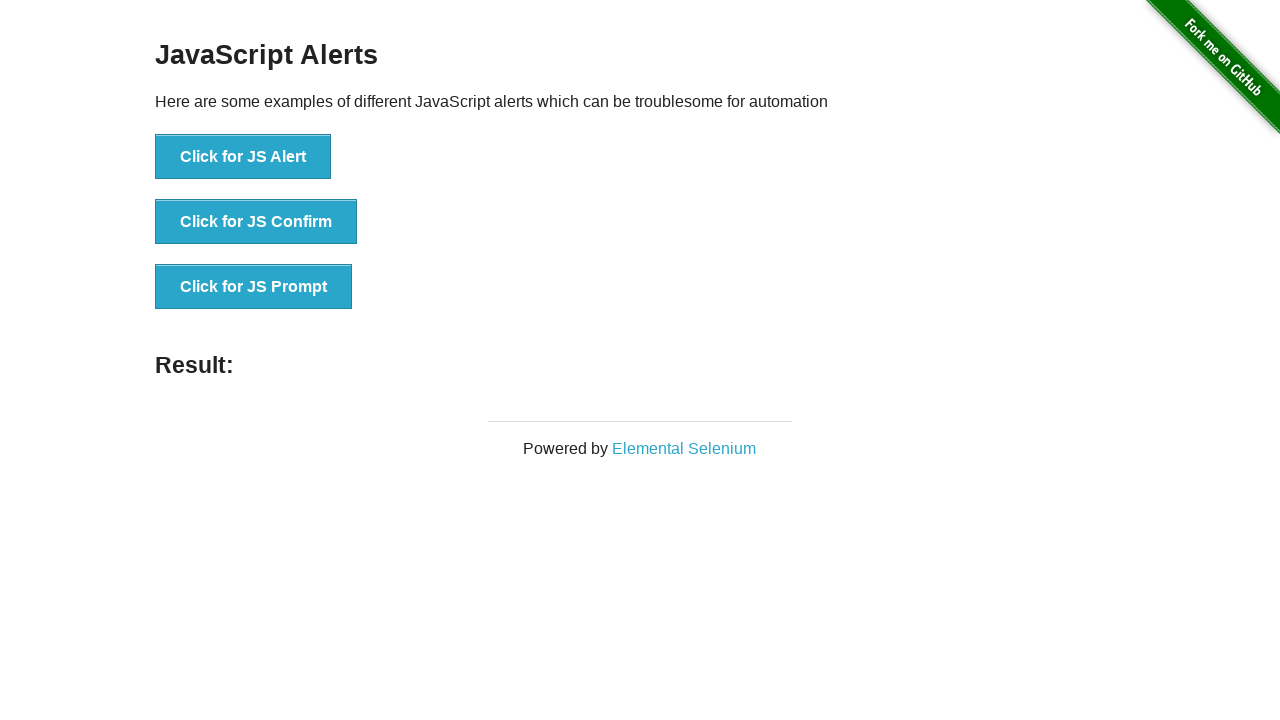

Clicked the JS Prompt button at (254, 287) on xpath=//button[contains(@onclick,'jsPrompt()')]
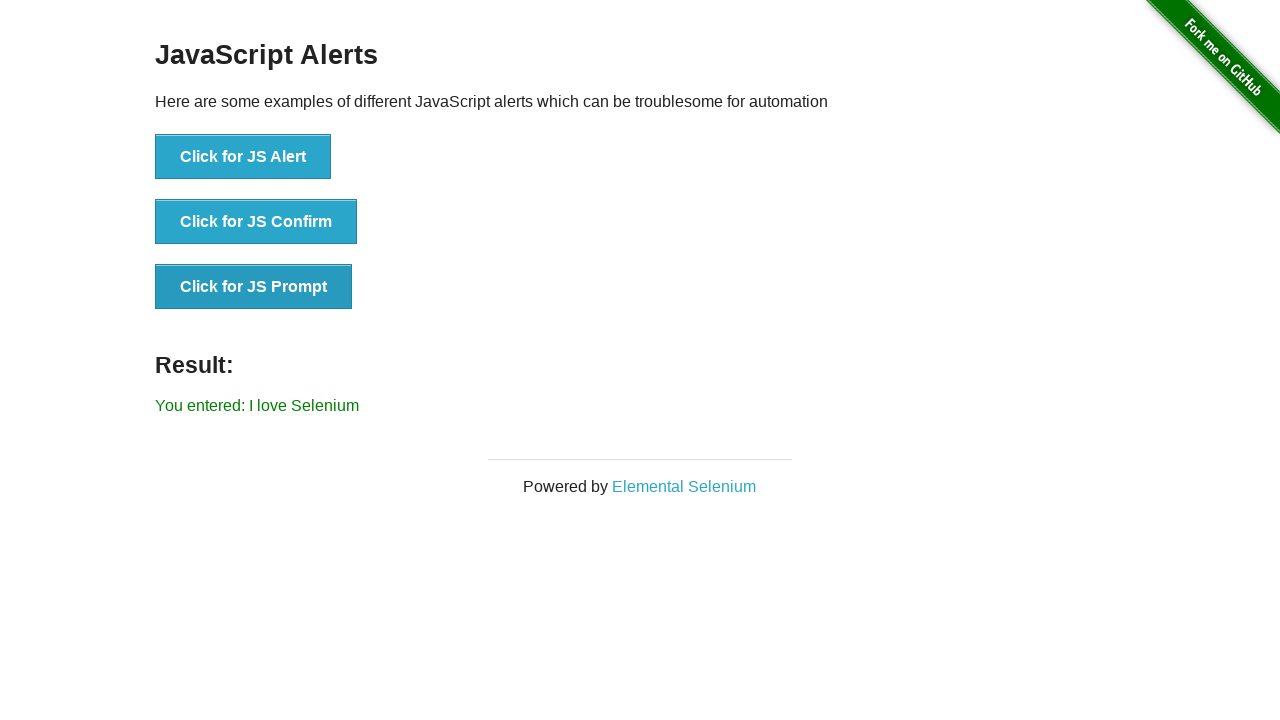

Result message element loaded after accepting prompt
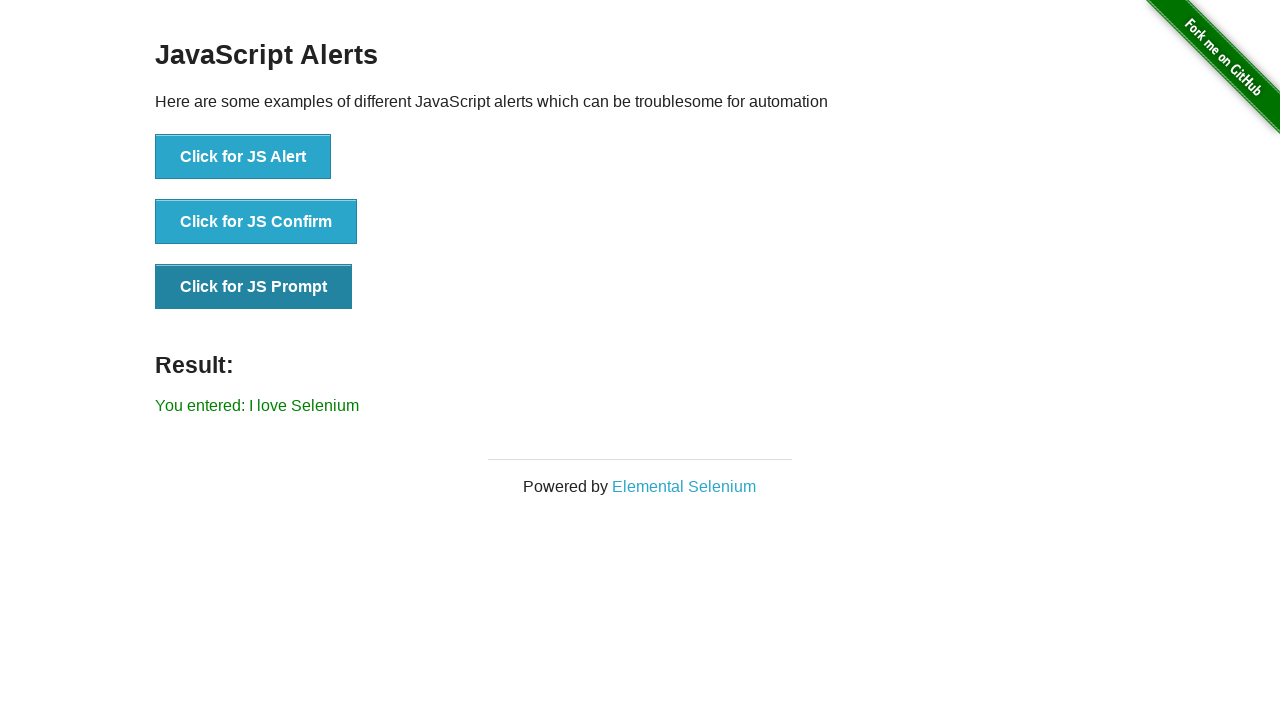

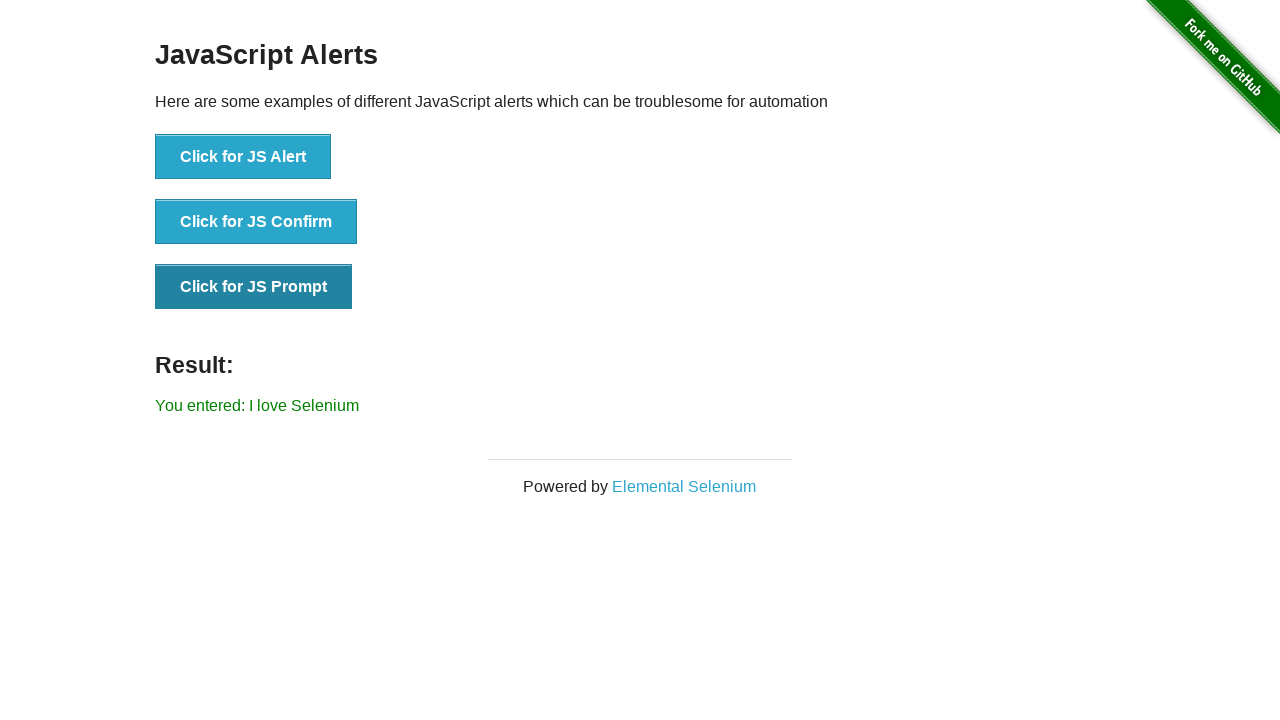